Tests form field input functionality by filling two text fields on a test automation practice page

Starting URL: https://testautomationpractice.blogspot.com/

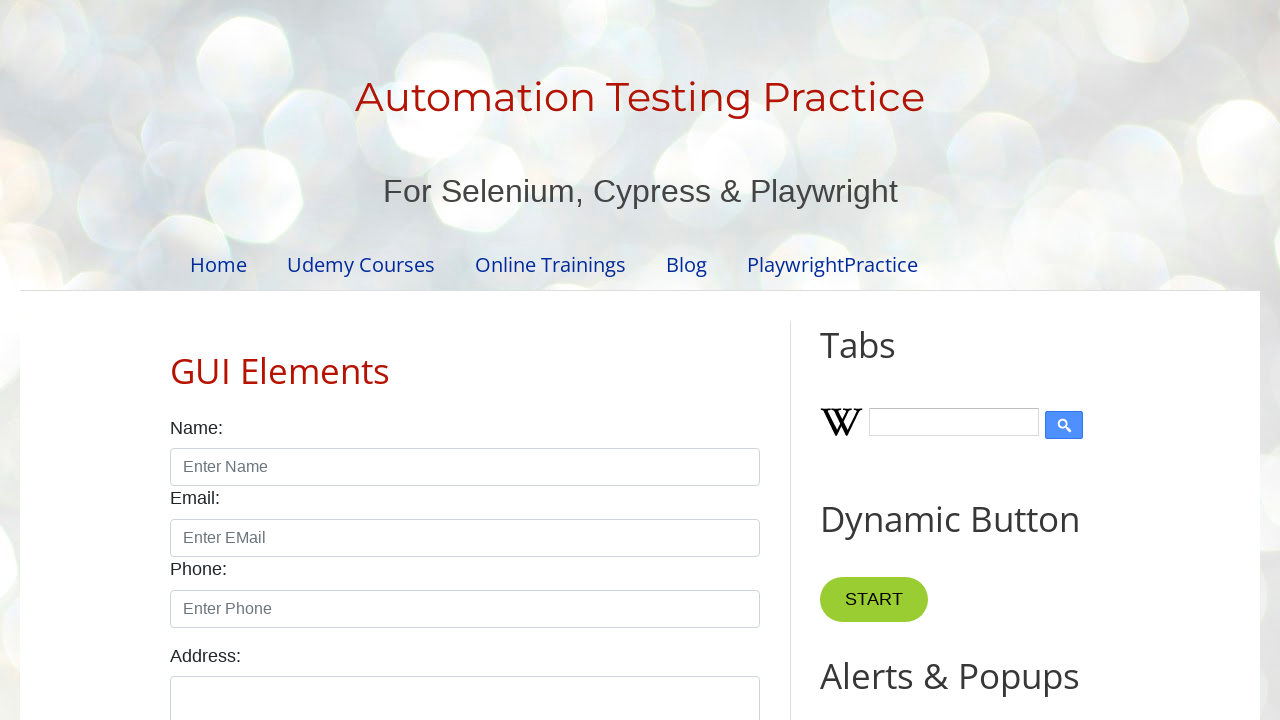

Filled first text field with 'bramhaiah' on #field1
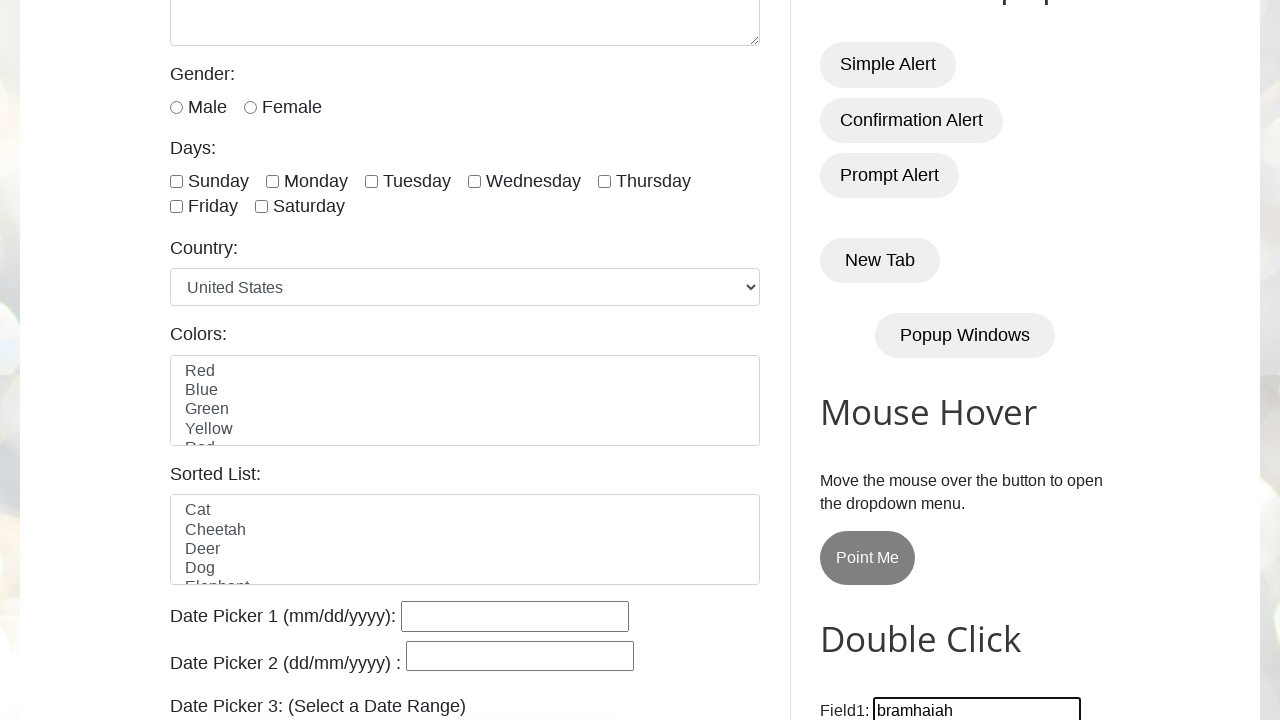

Filled second text field with 'manojkumar' on input[id='field2']
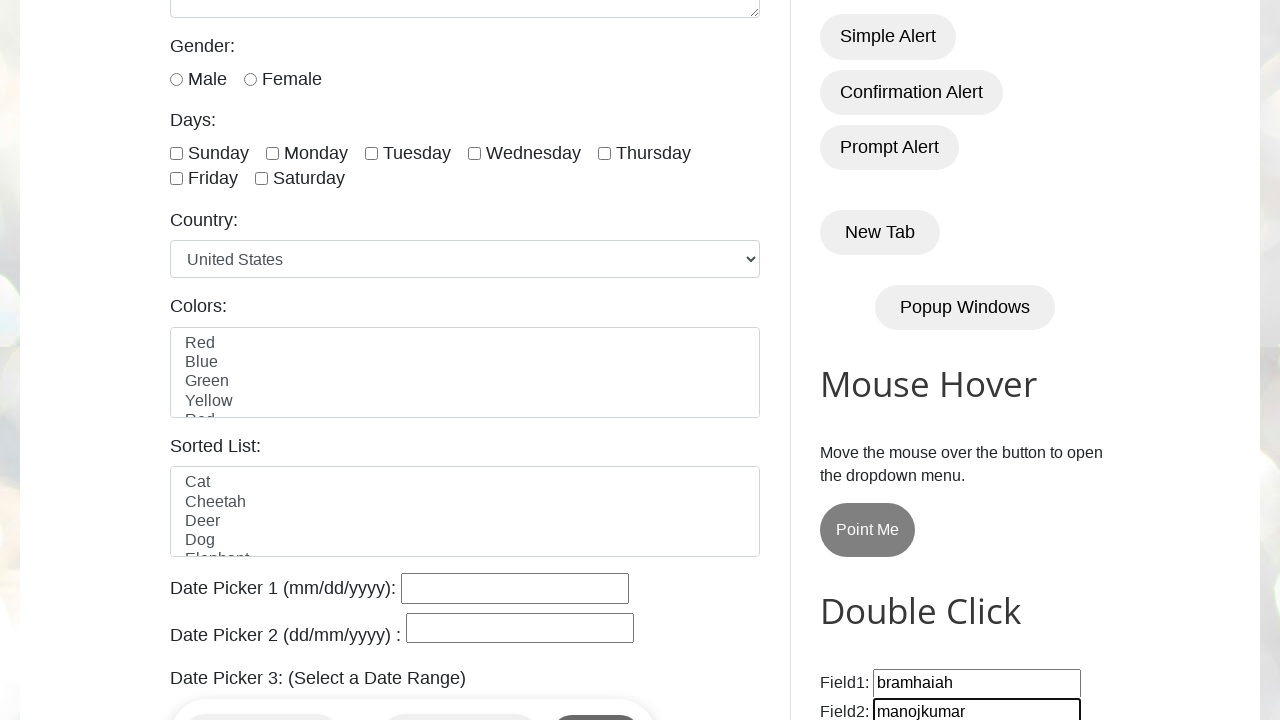

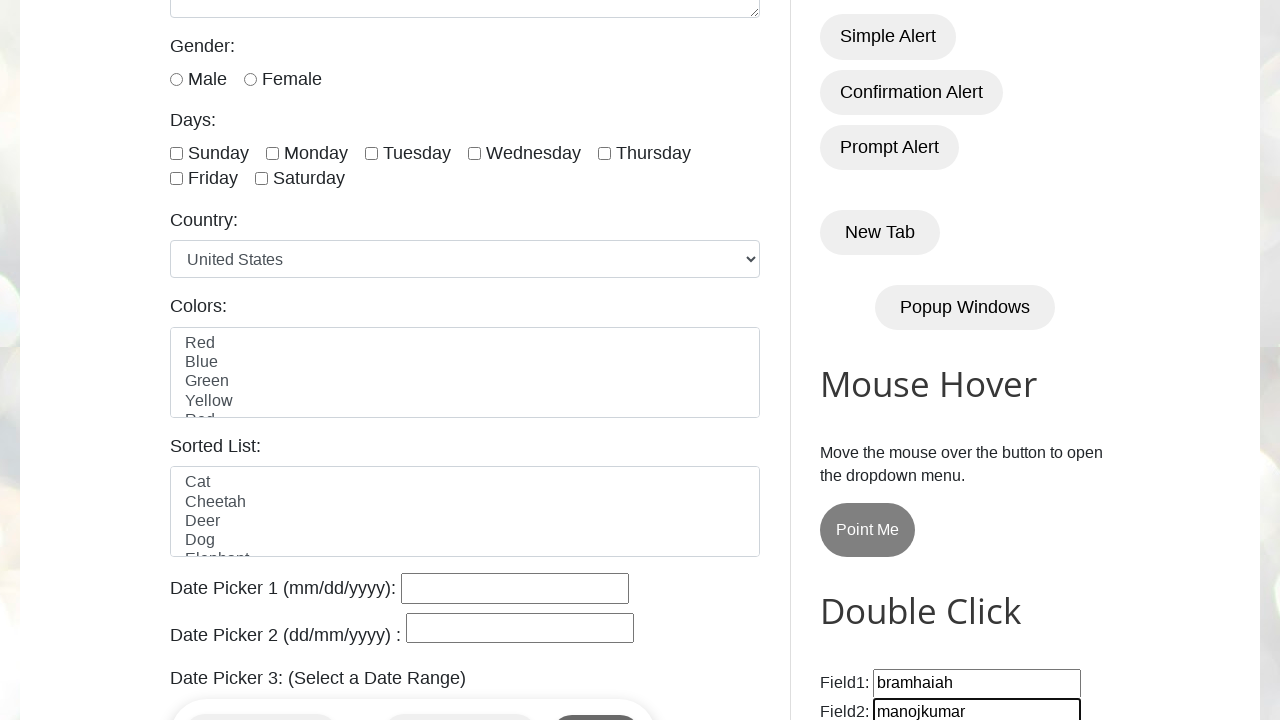